Tests opening a new browser window by clicking the New Window button on the Browser Windows page and verifying the new window contains "sample" text

Starting URL: https://demoqa.com

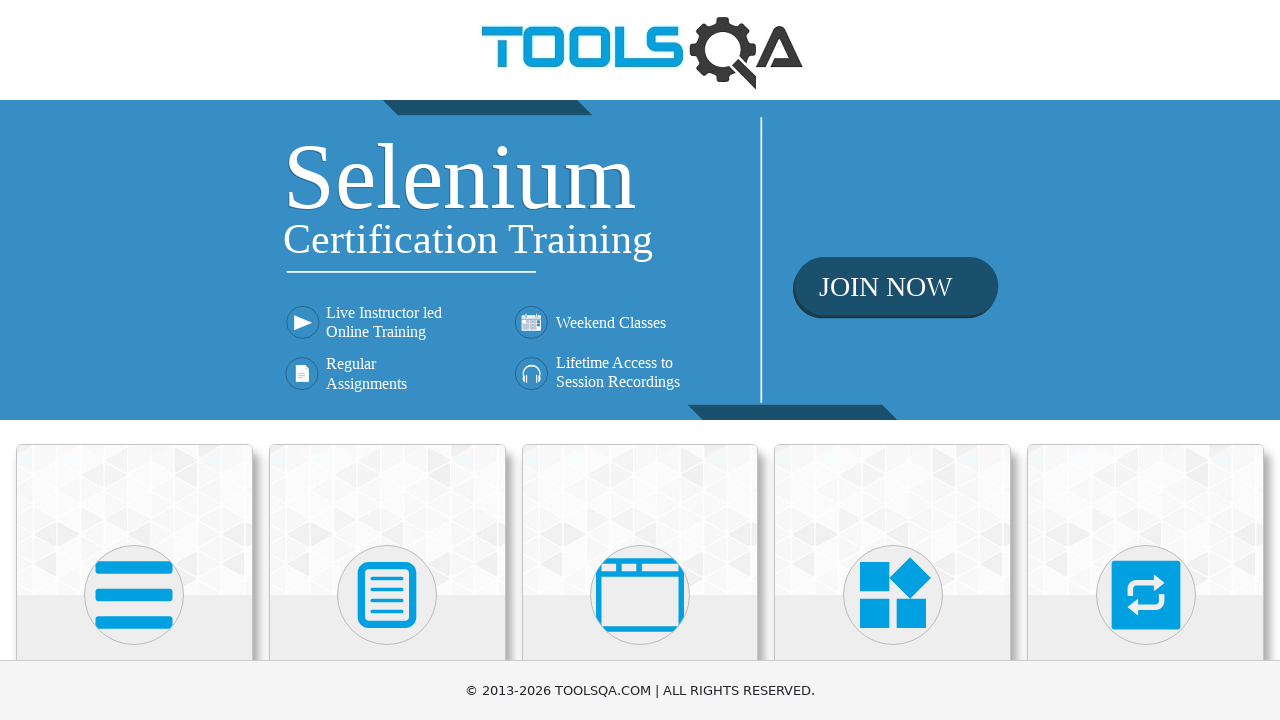

Clicked on 'Alerts, Frame & Windows' card on homepage at (640, 360) on text=Alerts, Frame & Windows
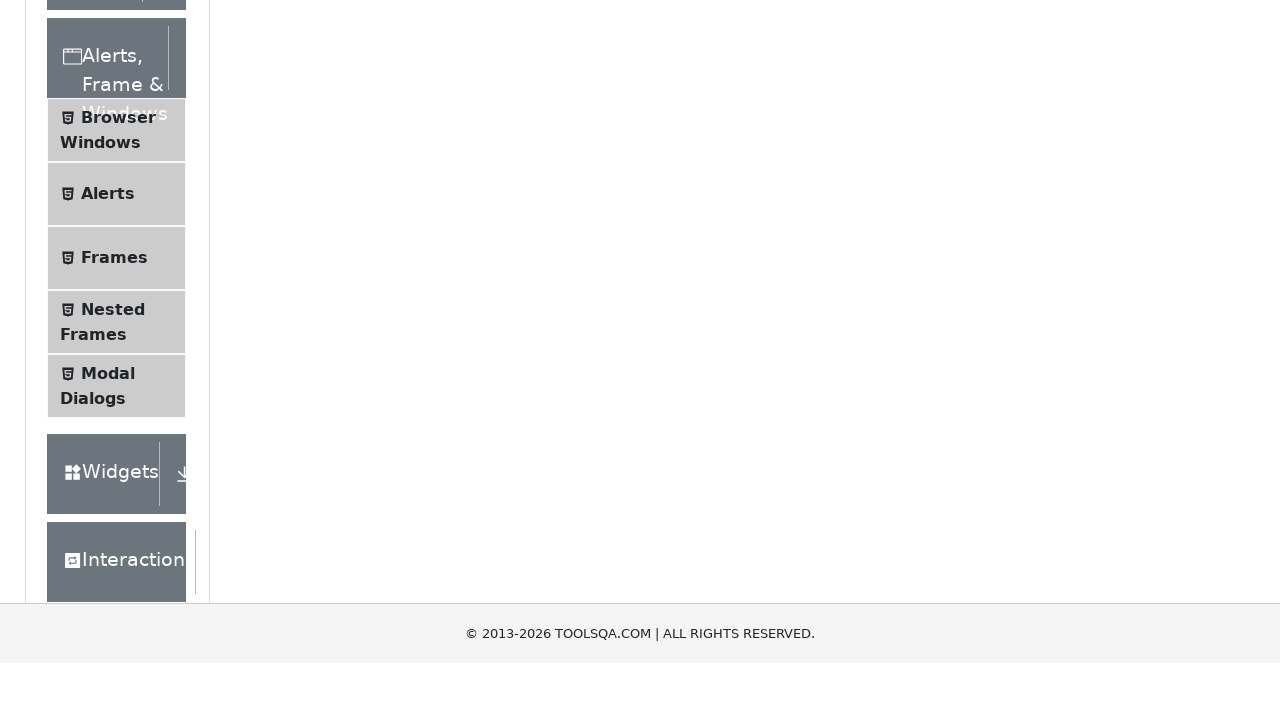

Clicked on 'Browser Windows' in the side menu at (118, 424) on text=Browser Windows
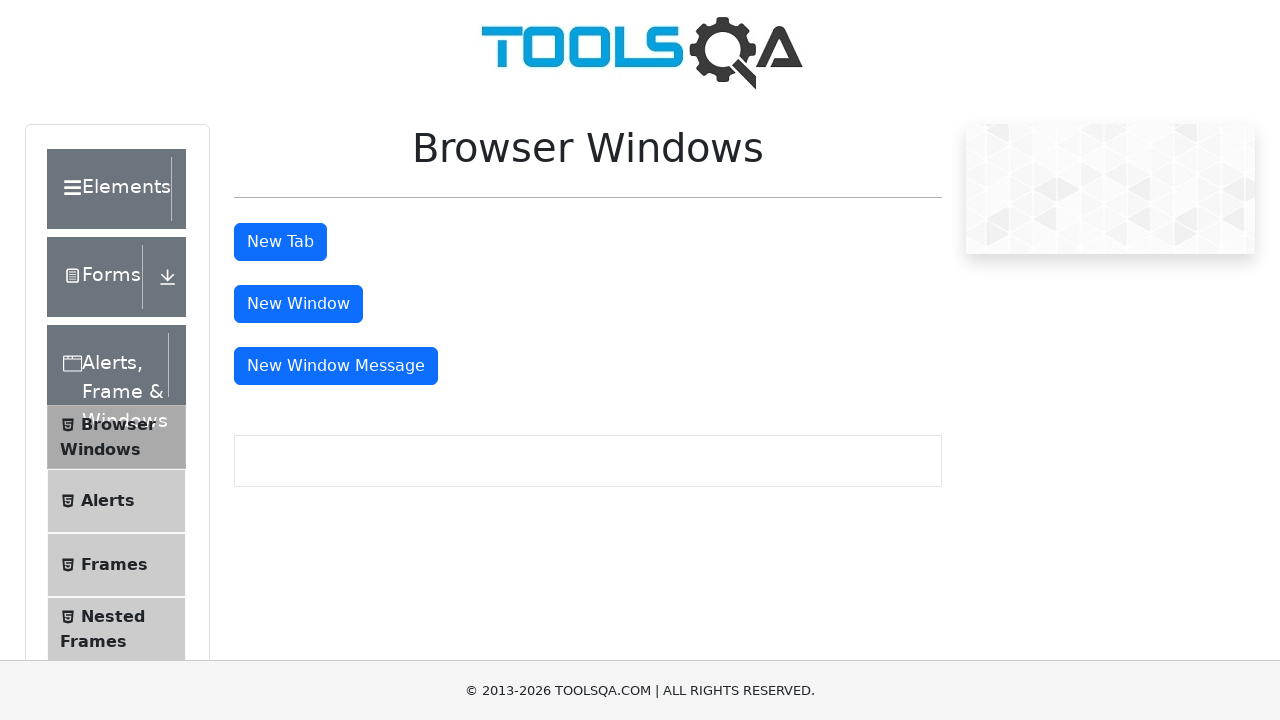

Browser Windows page loaded and 'New Window' button is visible
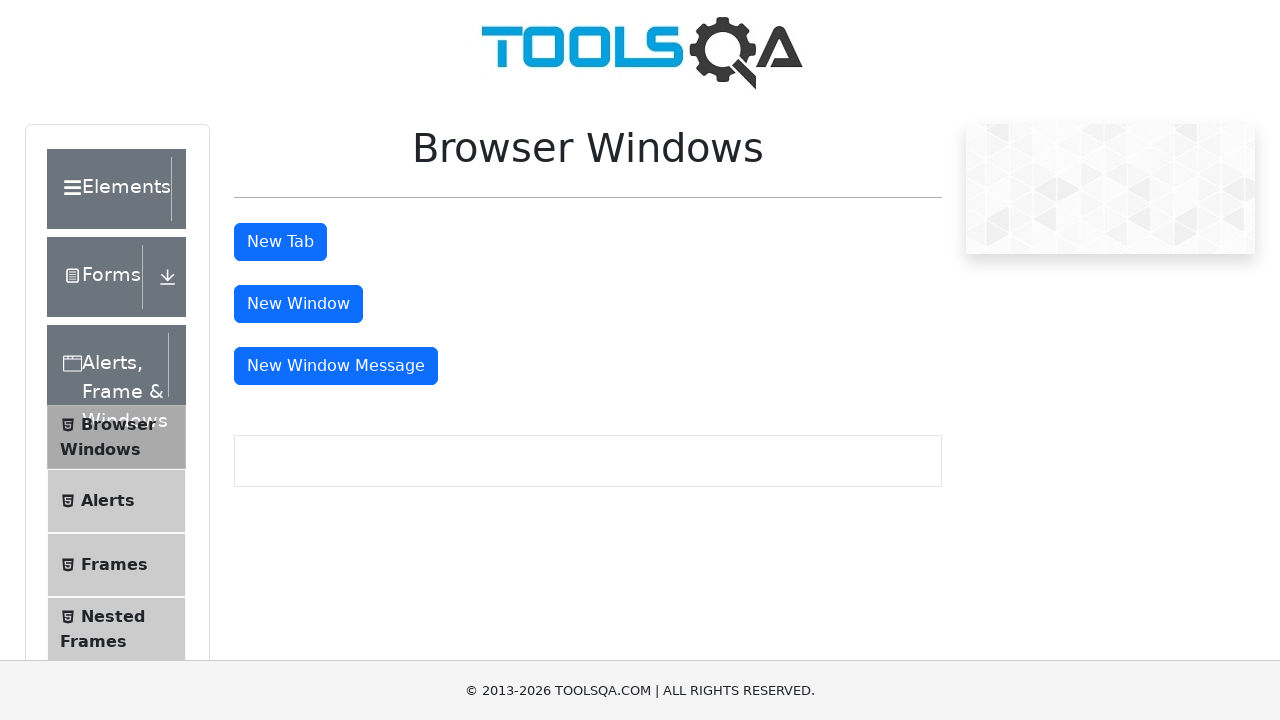

Clicked on 'New Window' button at (298, 304) on #windowButton
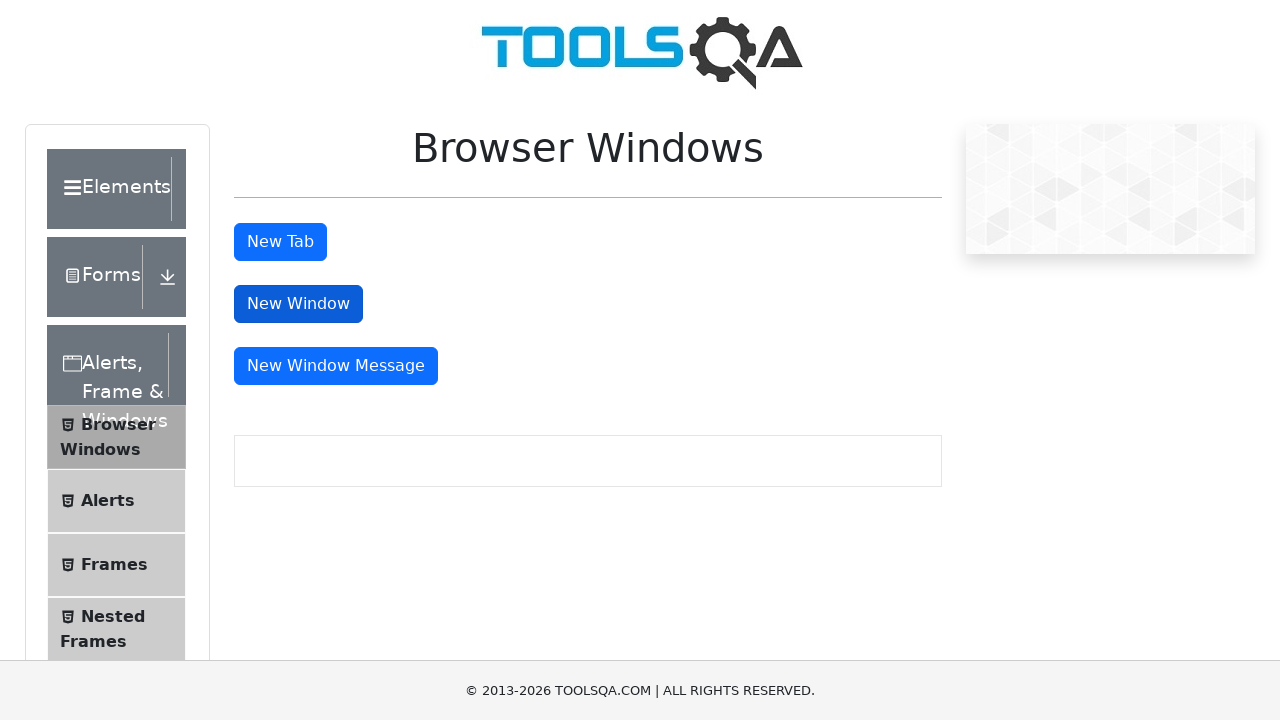

New window opened and loaded
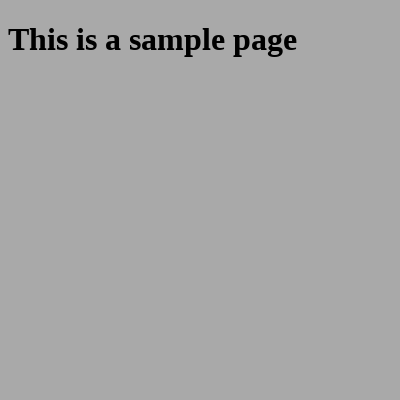

Located the sample heading element in the new window
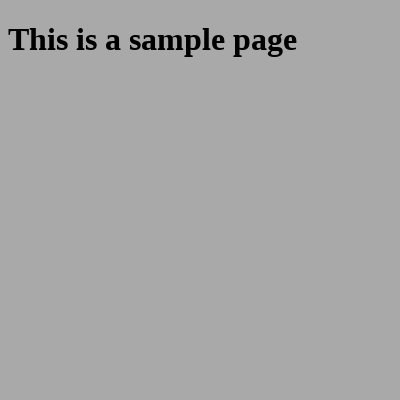

Verified that new window heading contains 'sample' text
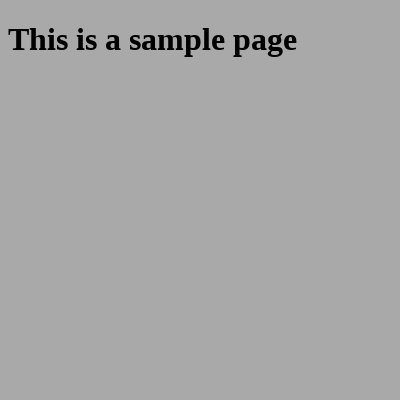

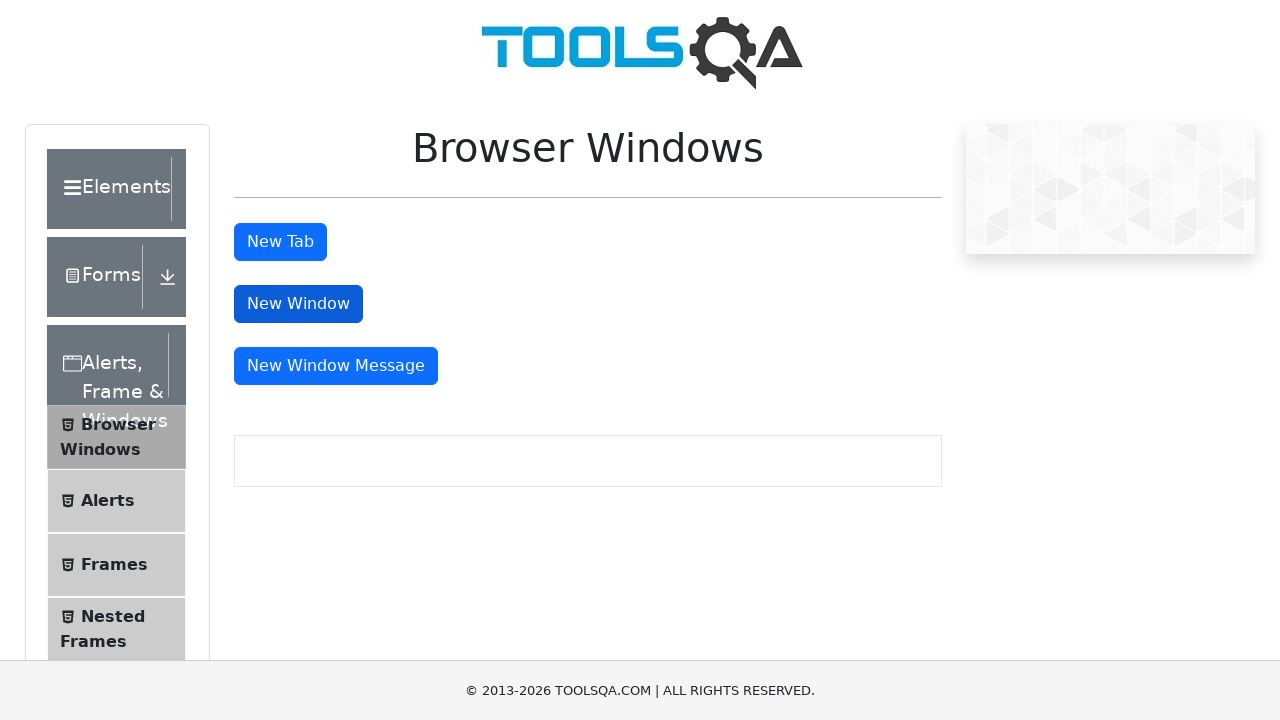